Tests that when all text box inputs are filled correctly and Submit is pressed, the inserted information is displayed below the form.

Starting URL: https://demoqa.com/text-box

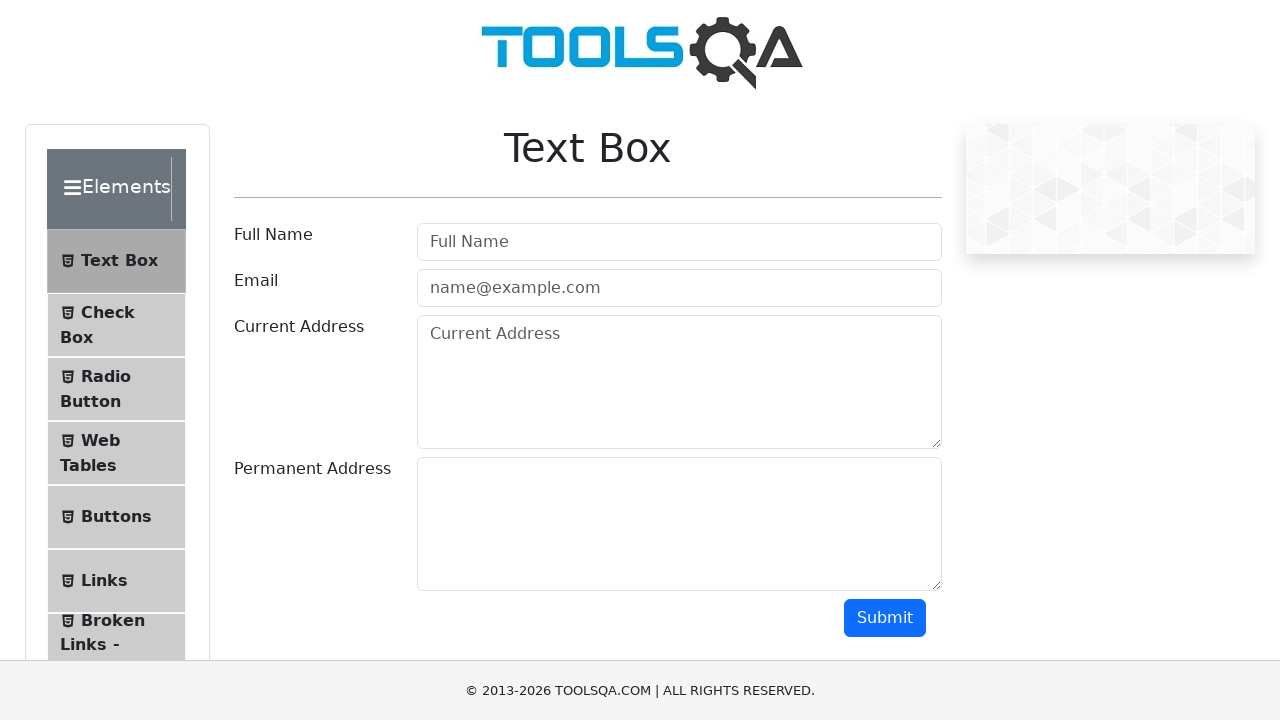

Filled userName field with 'My Name' on #userName
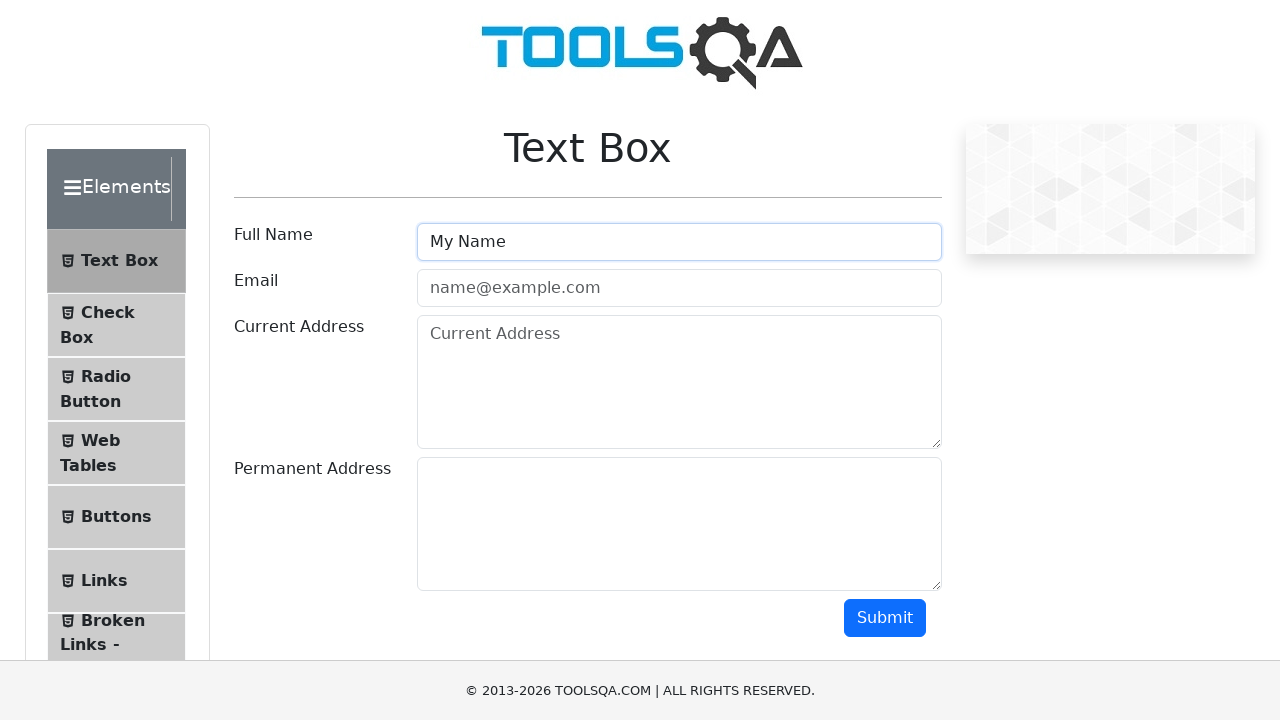

Filled userEmail field with 'emails@example.com' on #userEmail
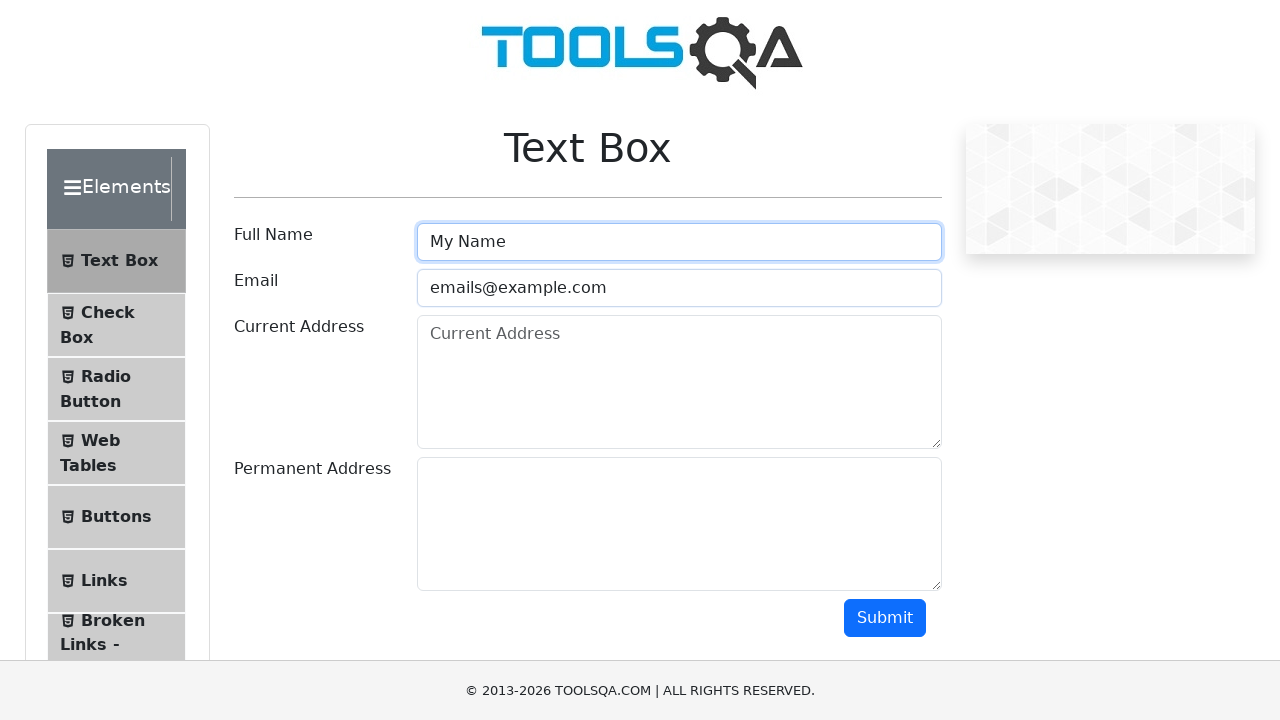

Filled currentAddress field with 'Mi direccion 23/23' on #currentAddress
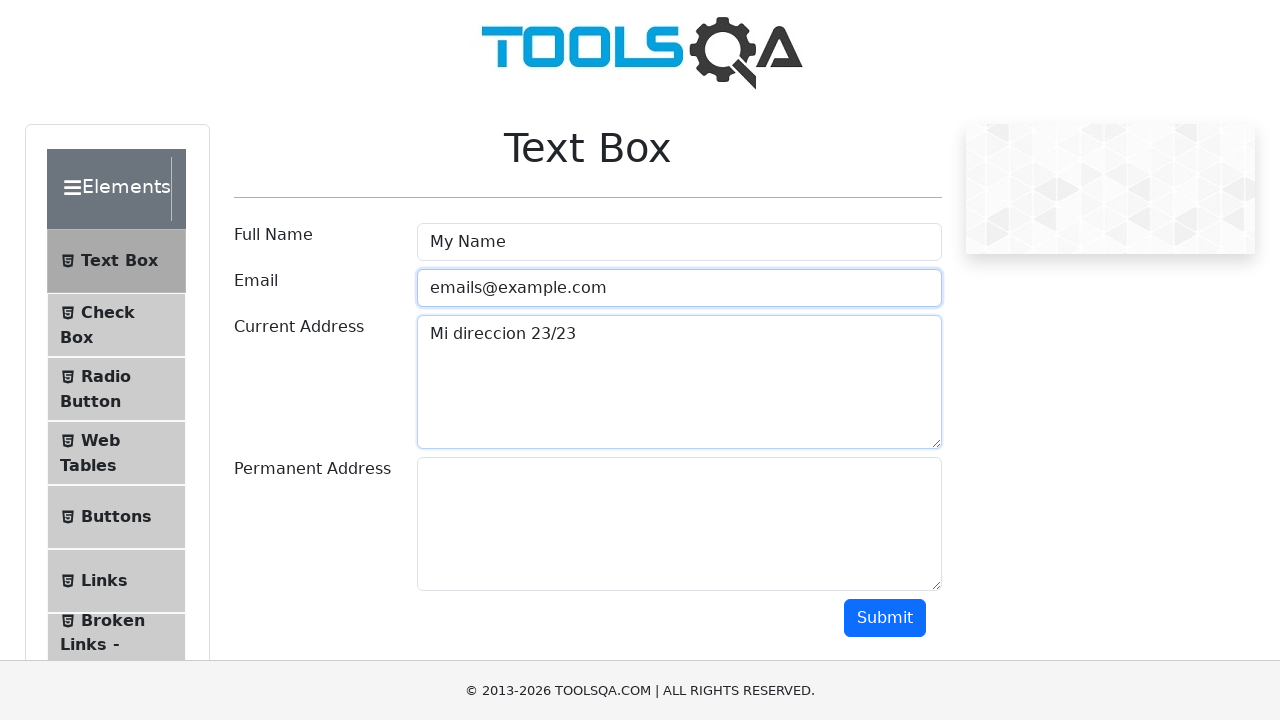

Filled permanentAddress field with 'Mi direccion 23/23' on #permanentAddress
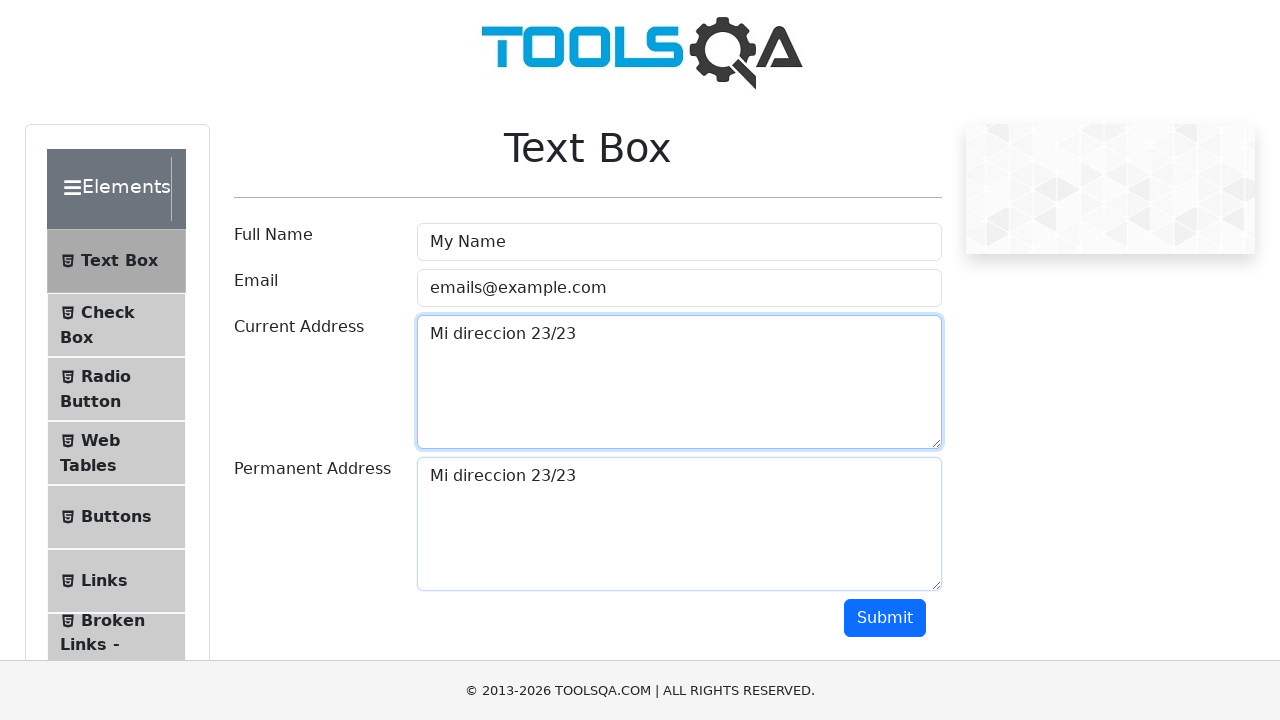

Scrolled submit button into view
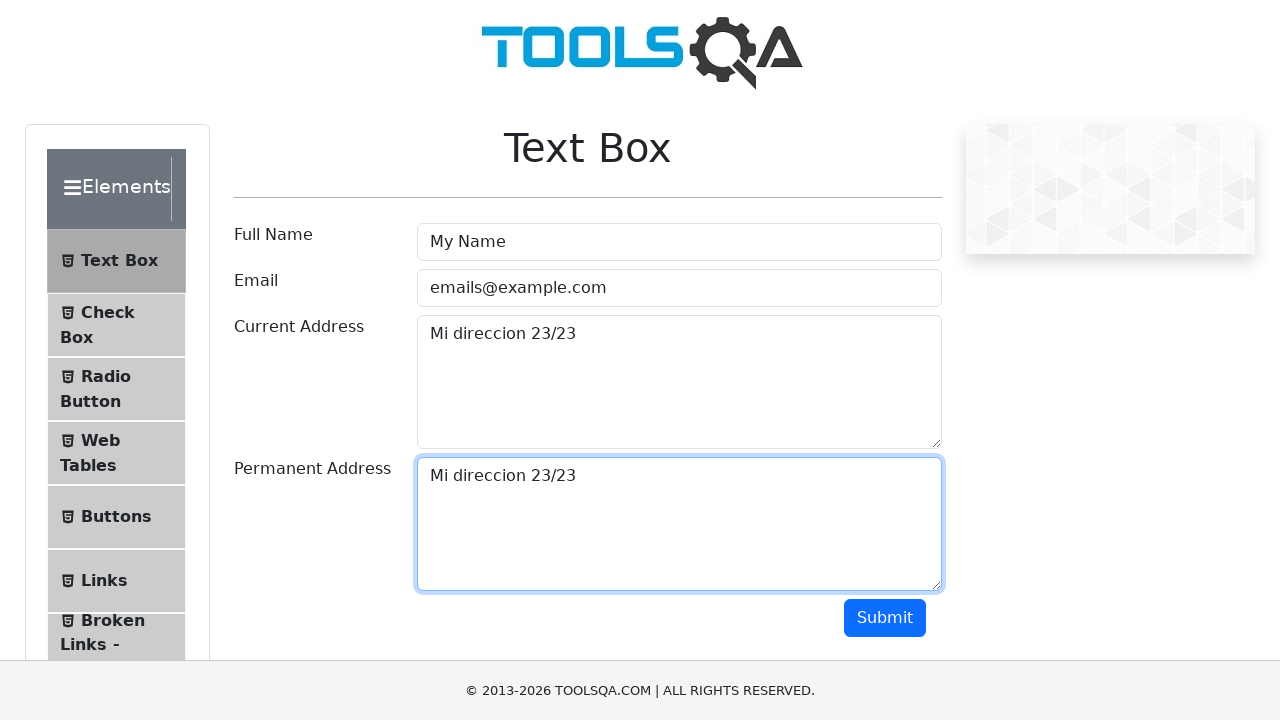

Clicked submit button to submit the form at (885, 618) on #submit
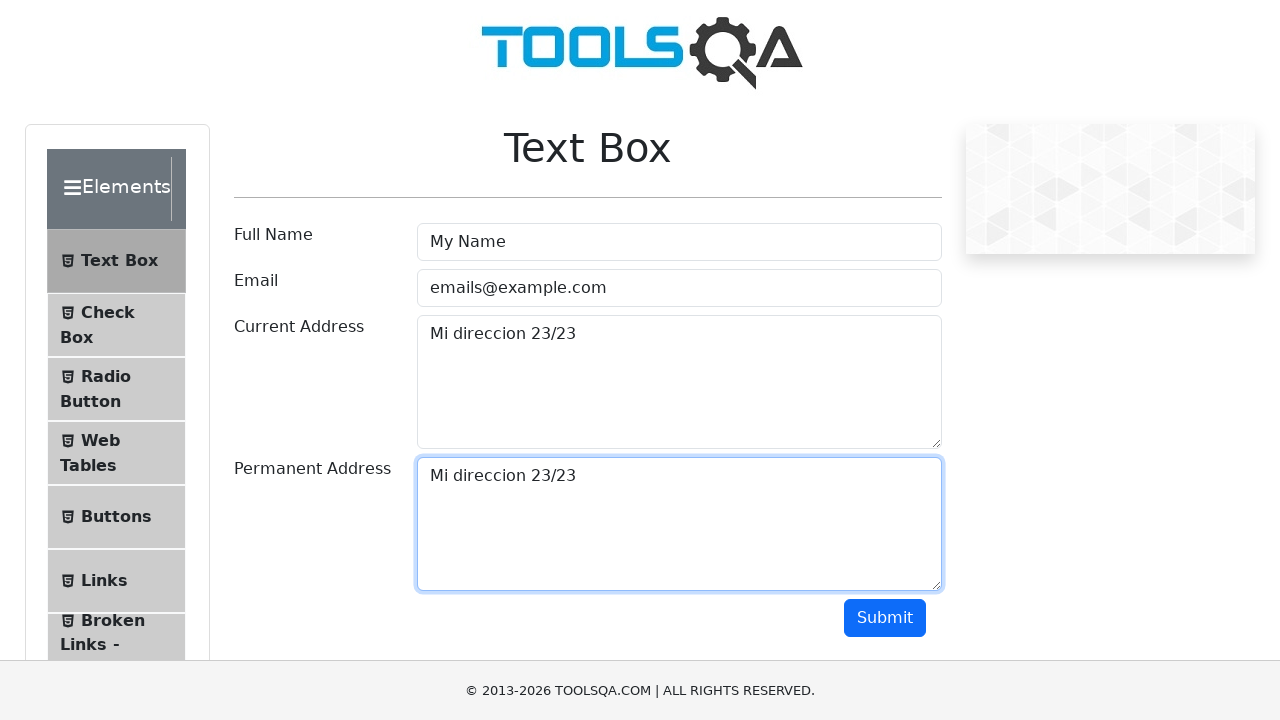

Output section with submitted information is now displayed
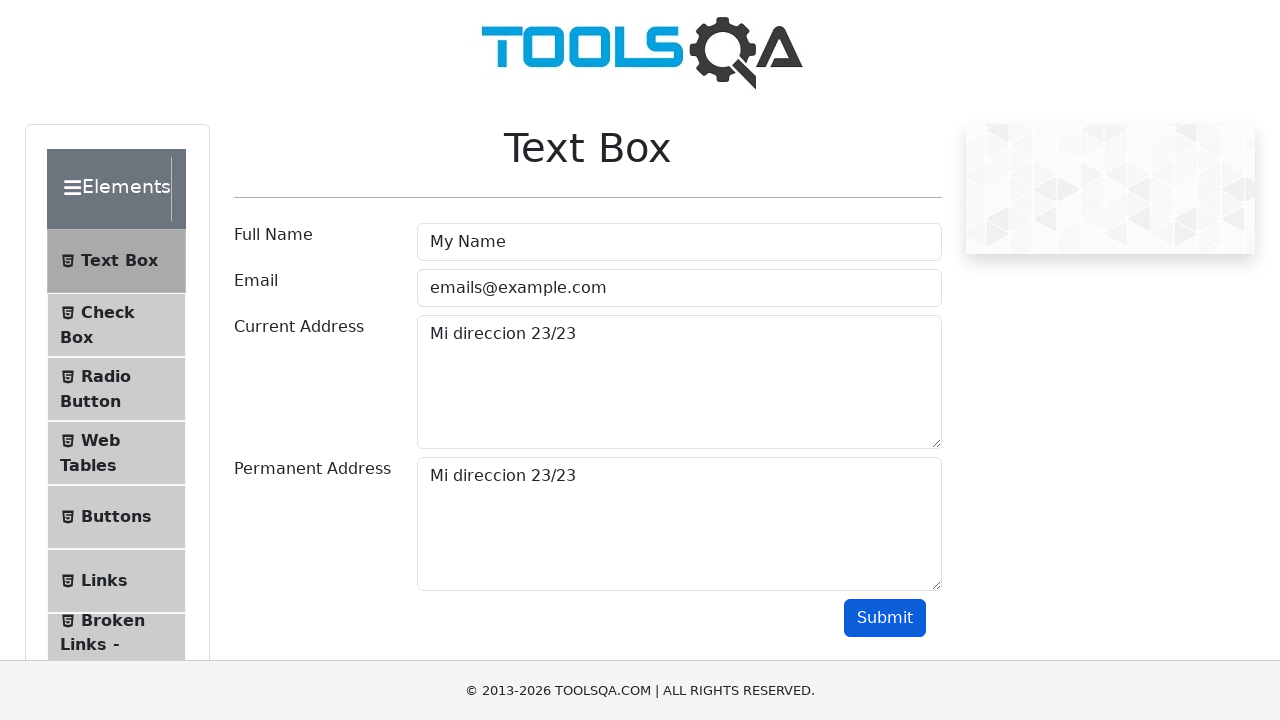

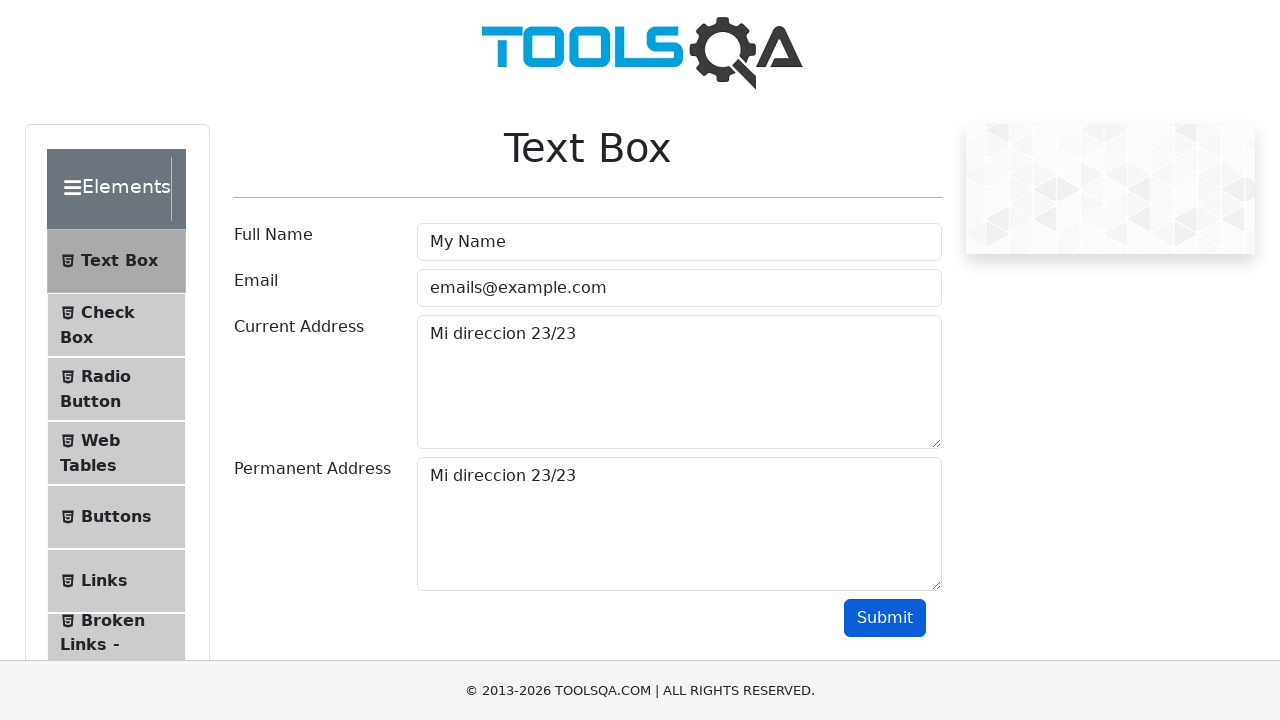